Tests finding form elements by their name attribute on a Selenium practice page

Starting URL: https://selectorshub.com/xpath-practice-page/

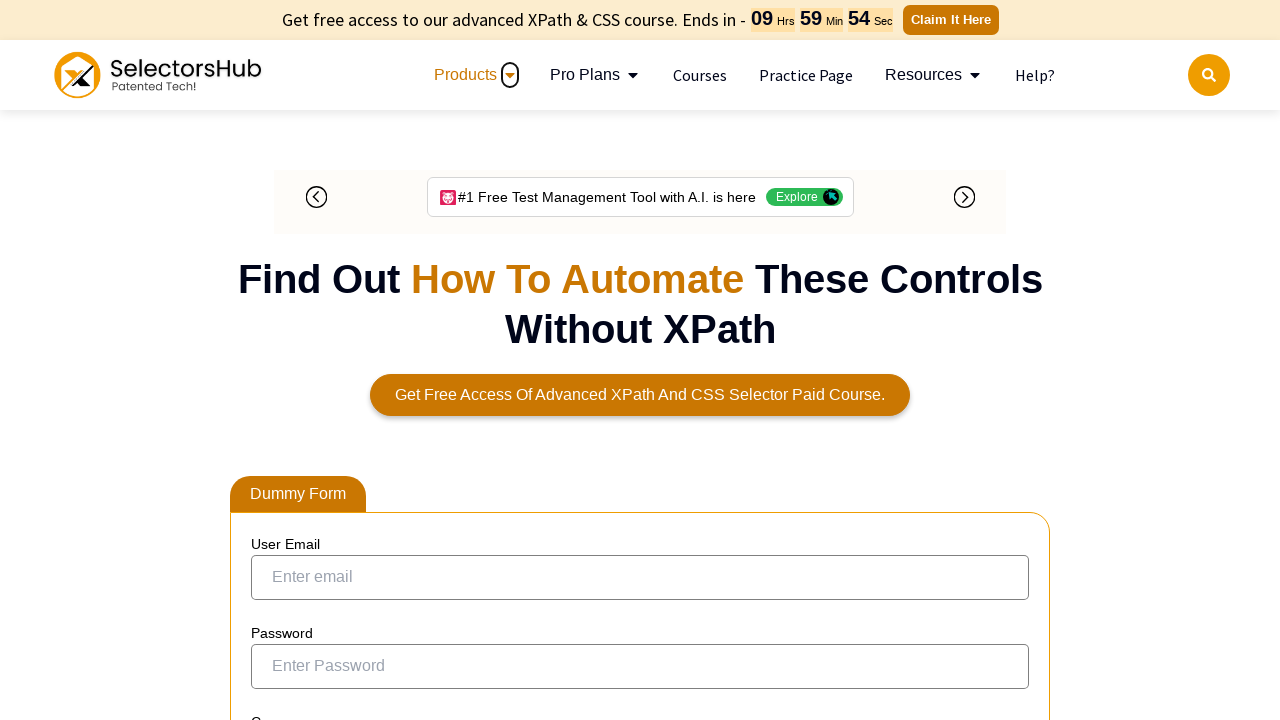

Email field with name attribute located and ready
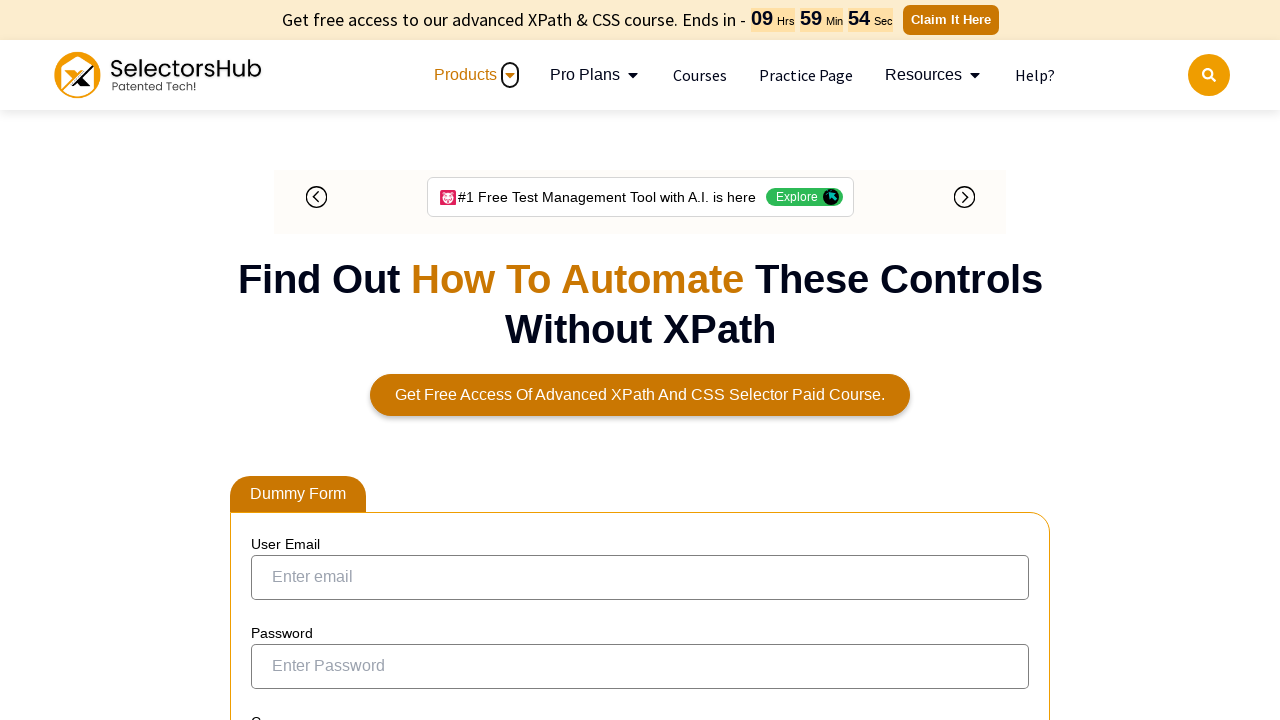

Password field with name attribute located and ready
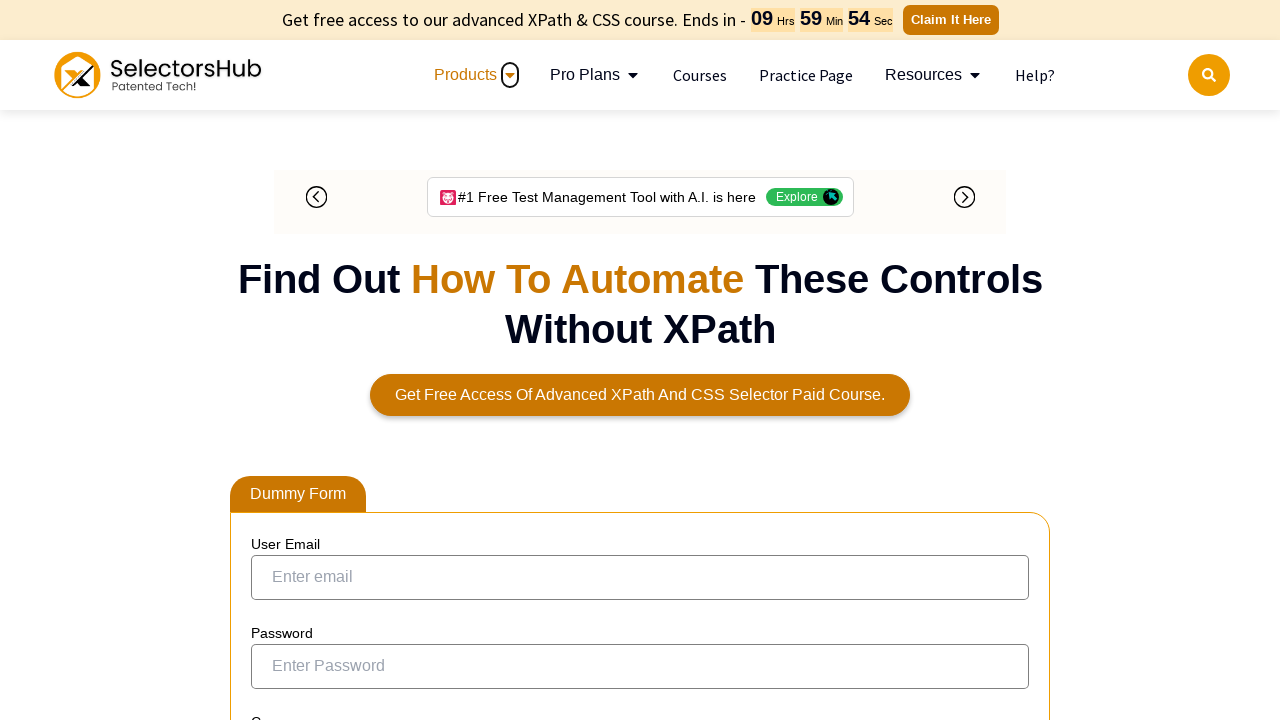

Company field with name attribute located and ready
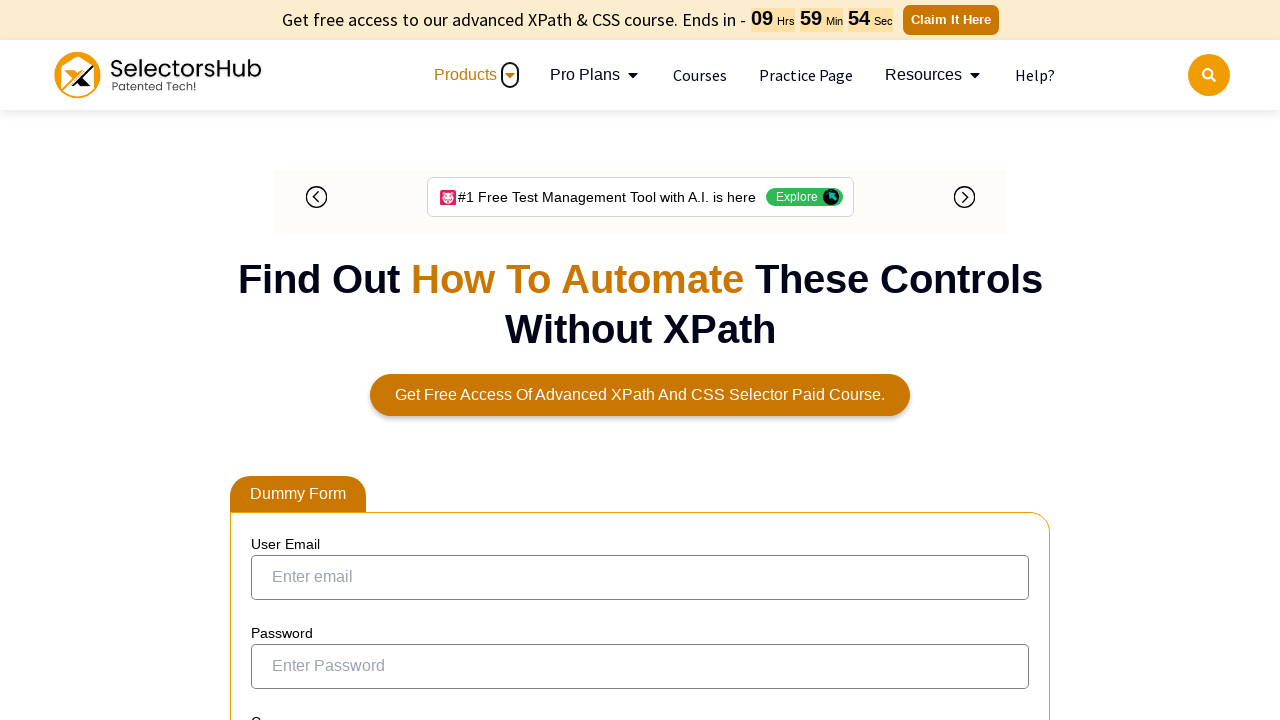

Mobile number field with name attribute located and ready
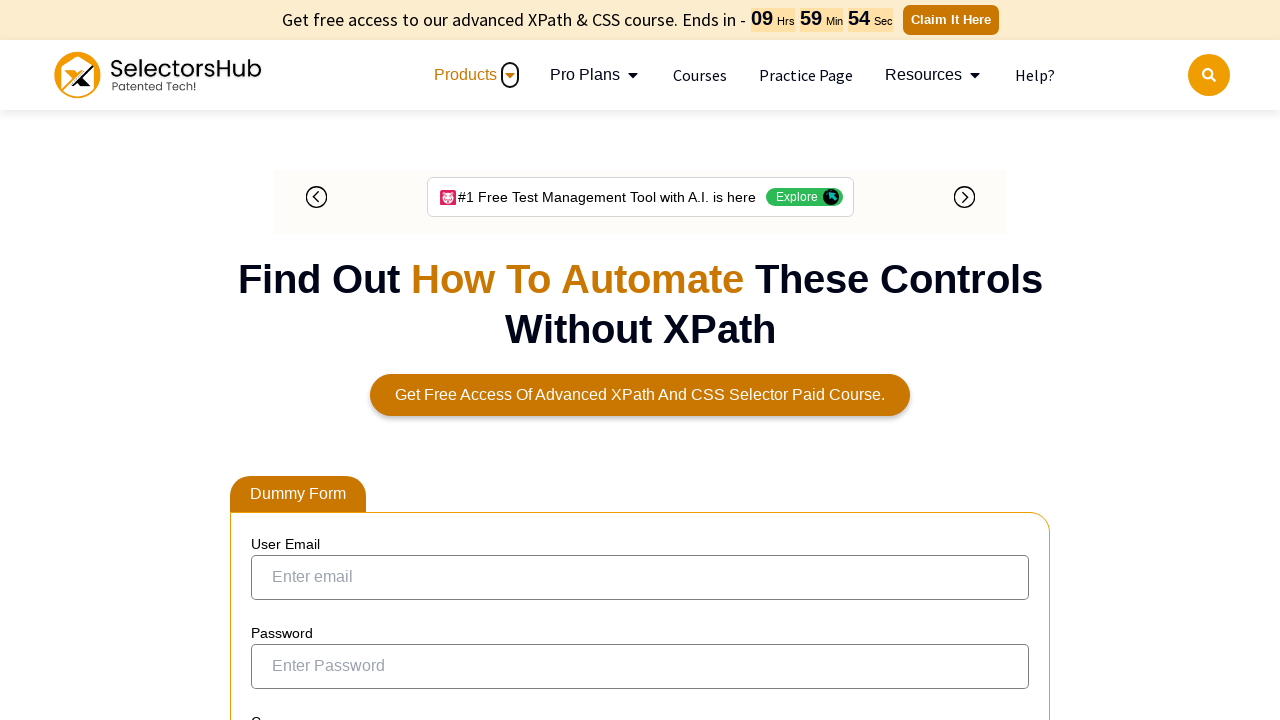

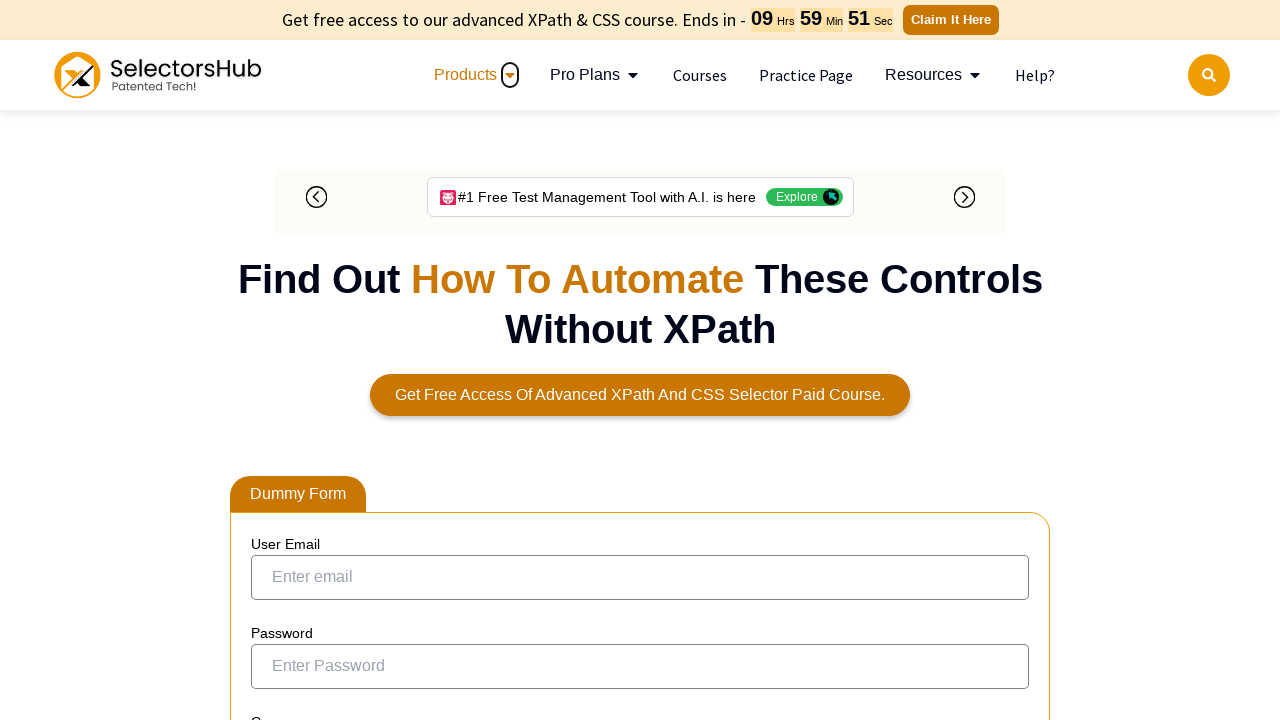